Opens the Flipkart e-commerce website, maximizes the browser window, retrieves the page title and current URL, and refreshes the page.

Starting URL: https://www.flipkart.com/

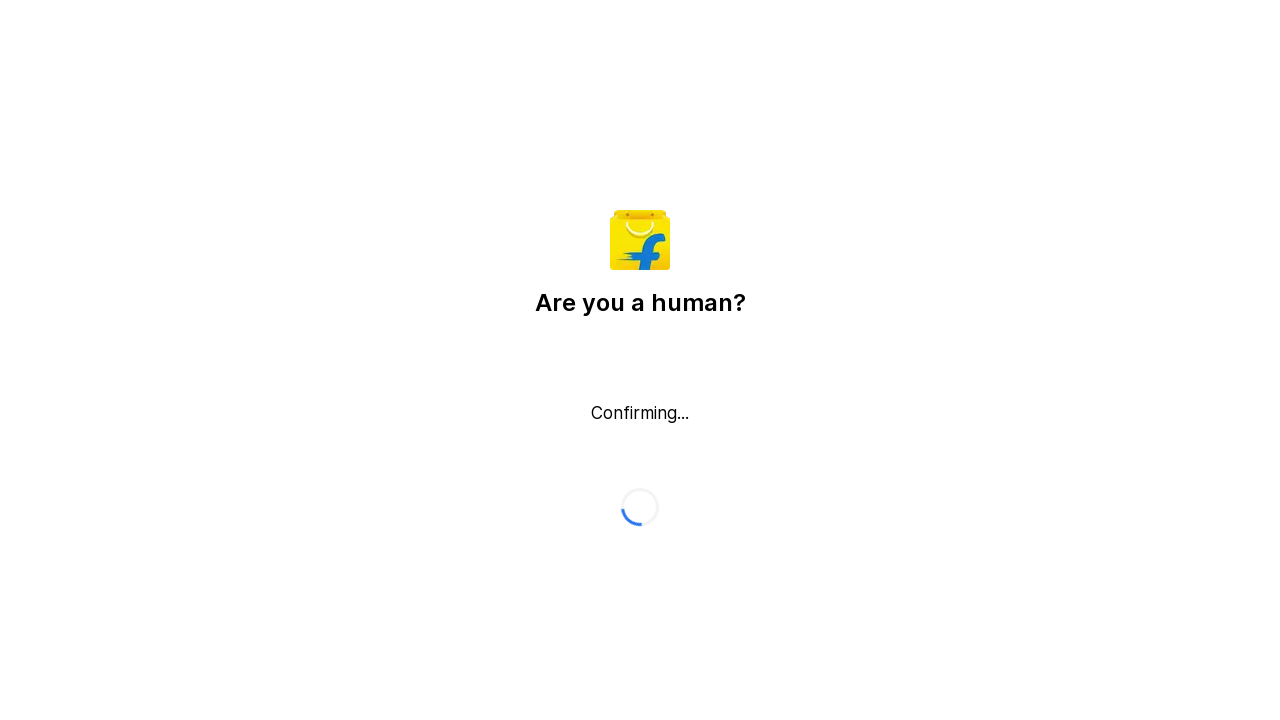

Set viewport size to 1920x1080 to maximize browser window
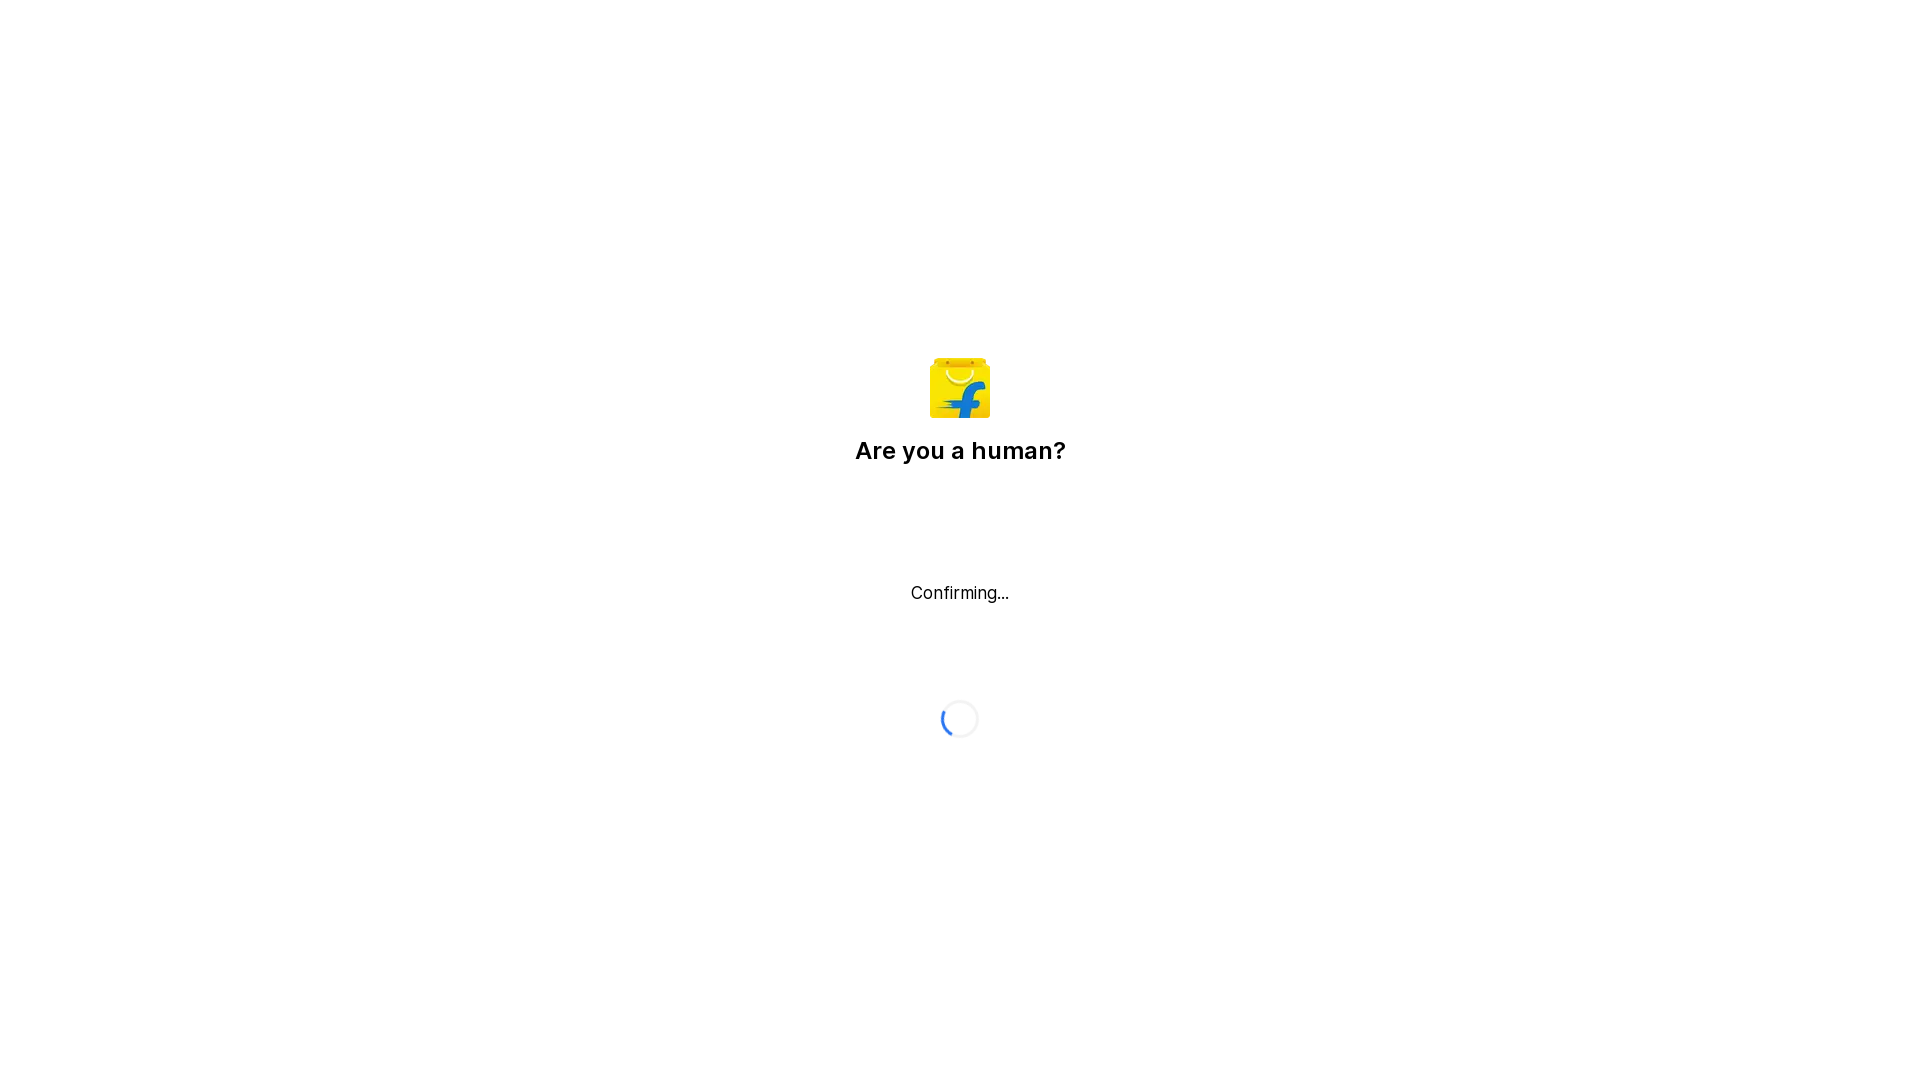

Retrieved page title: Flipkart reCAPTCHA
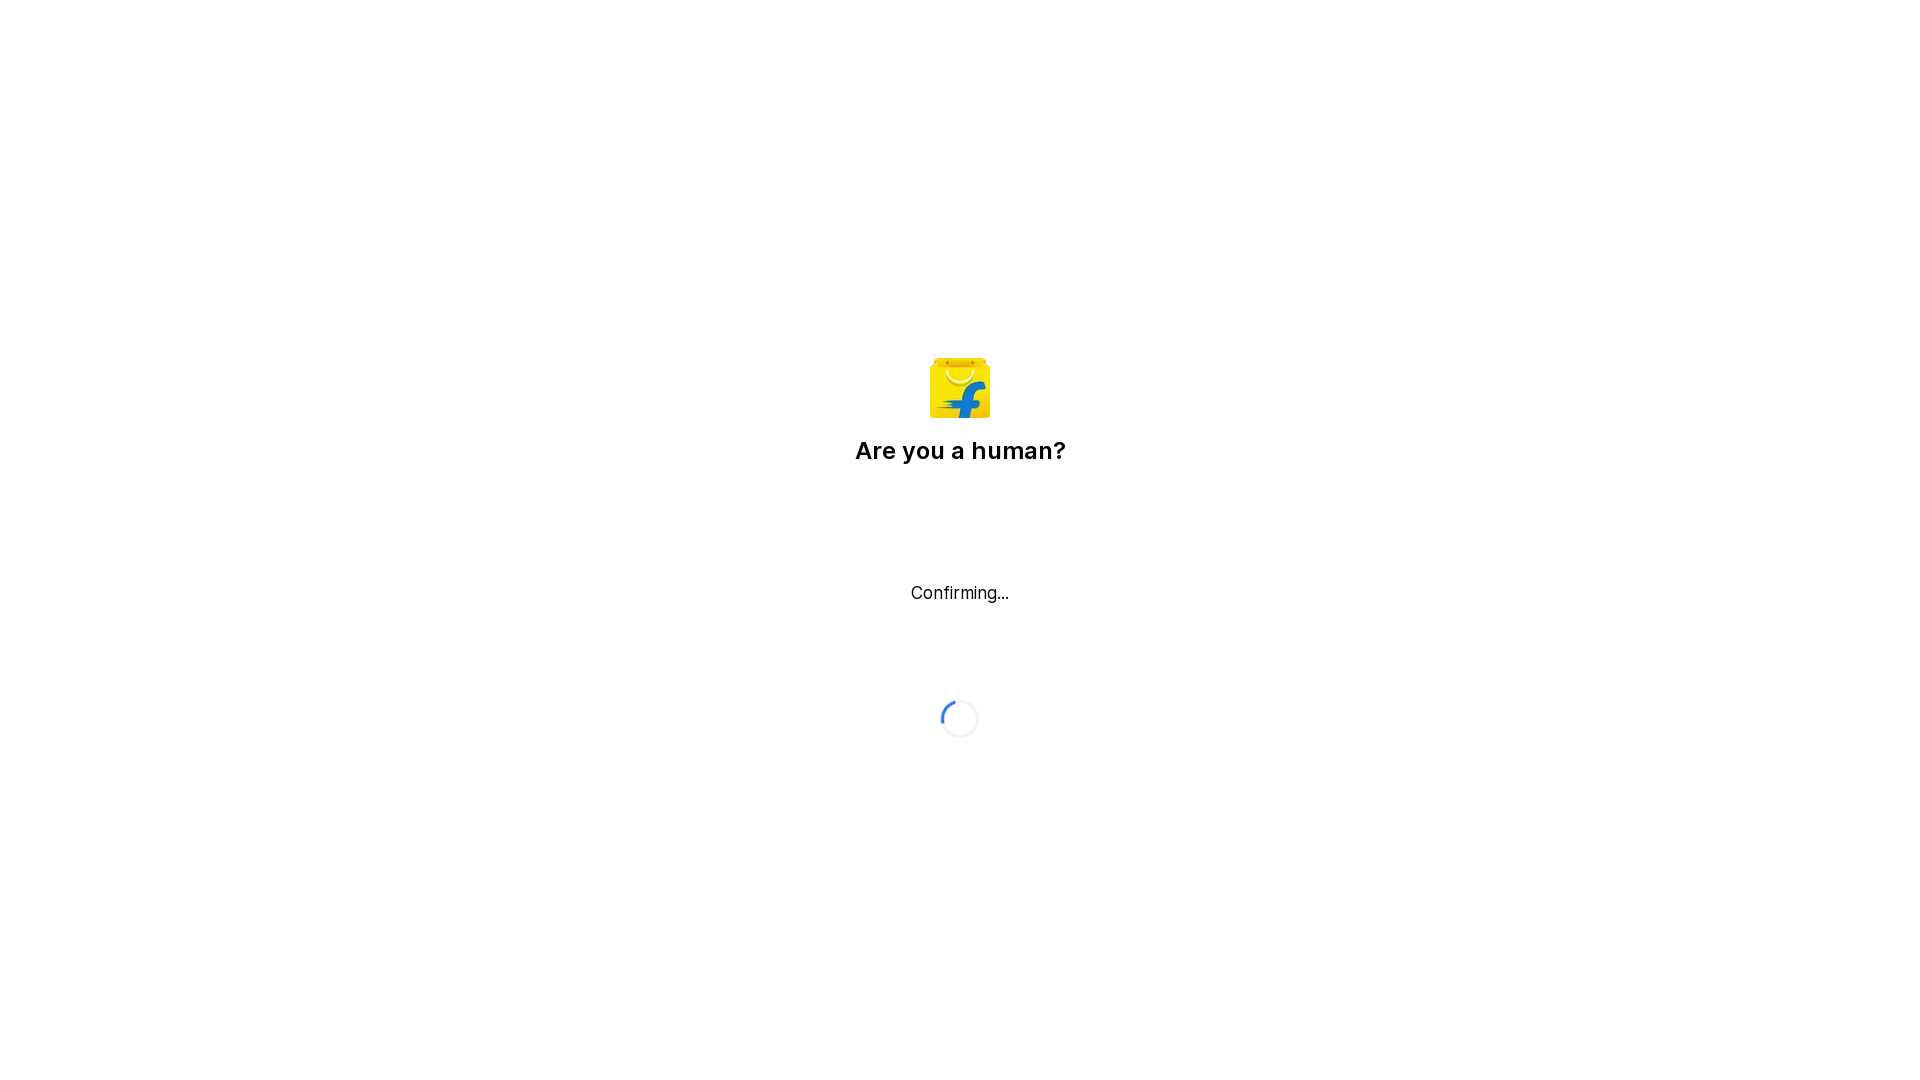

Retrieved current URL: https://www.flipkart.com/
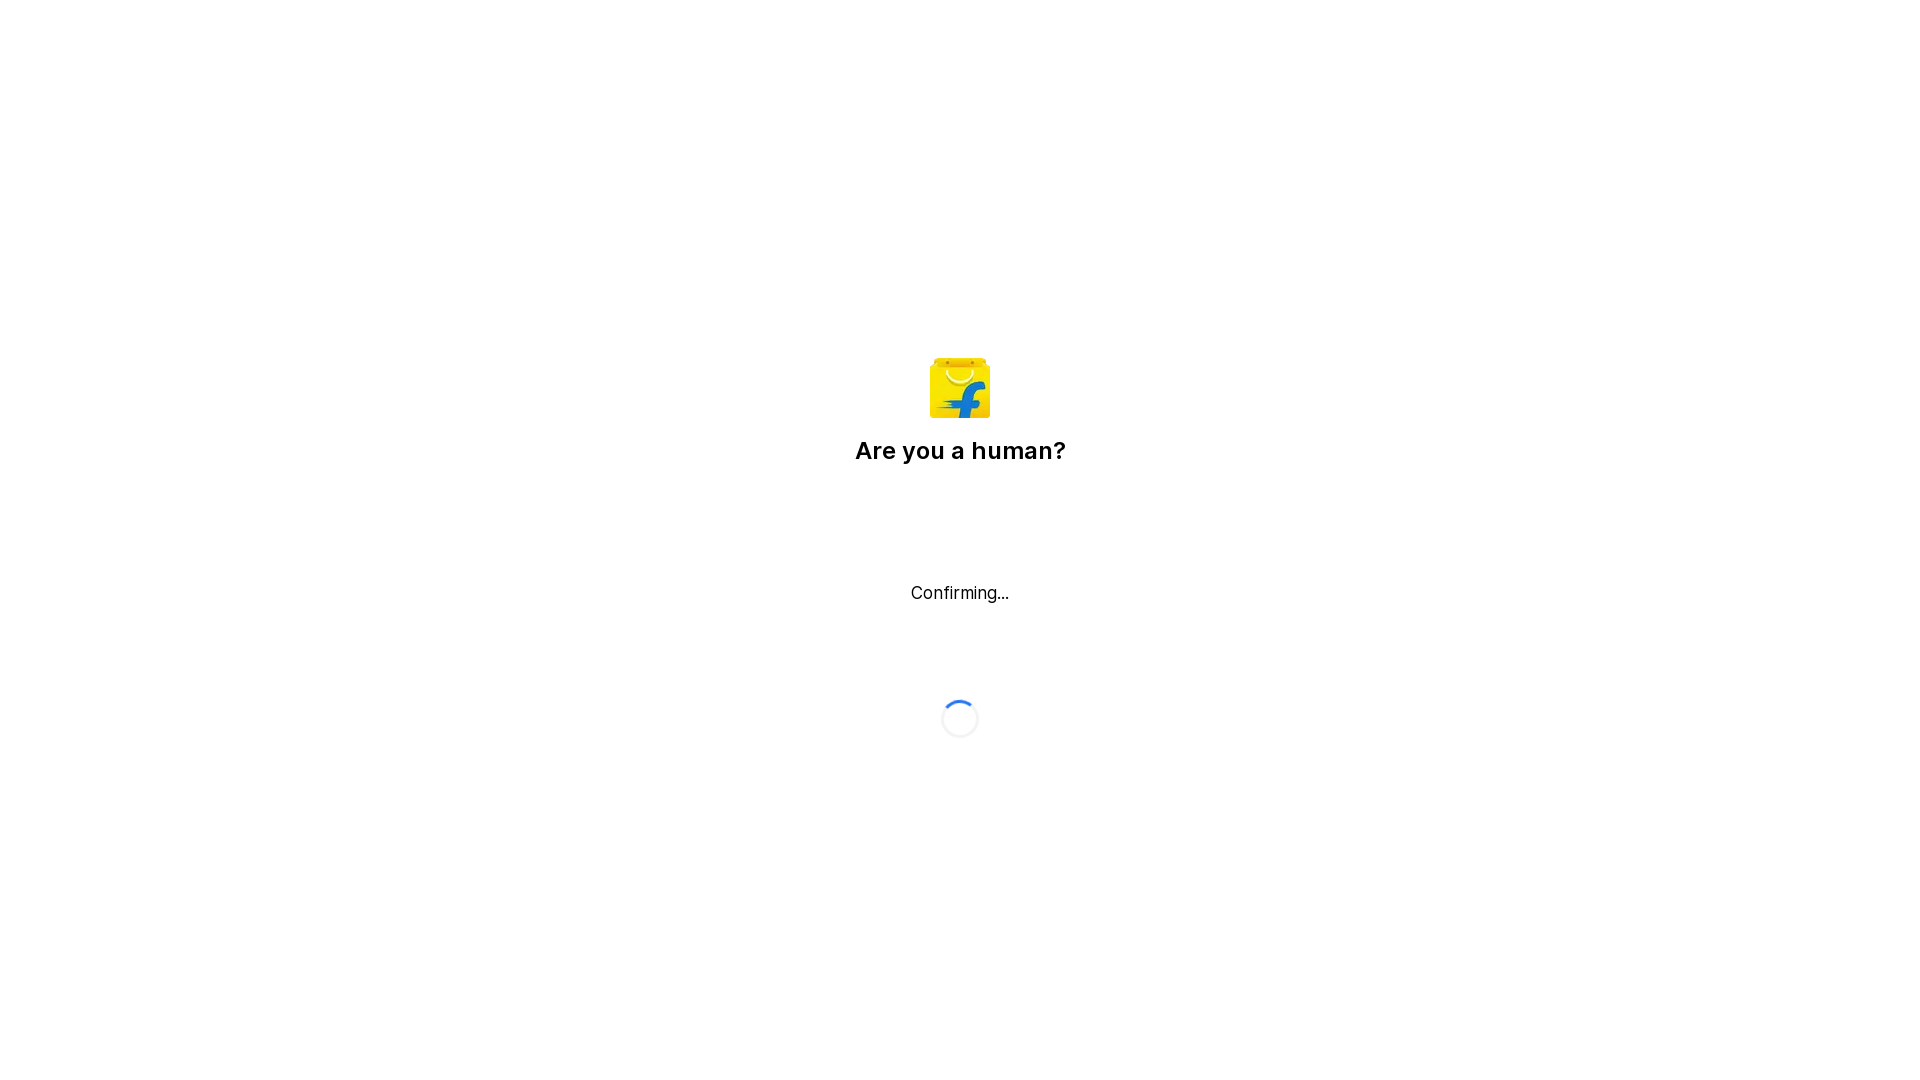

Refreshed the page
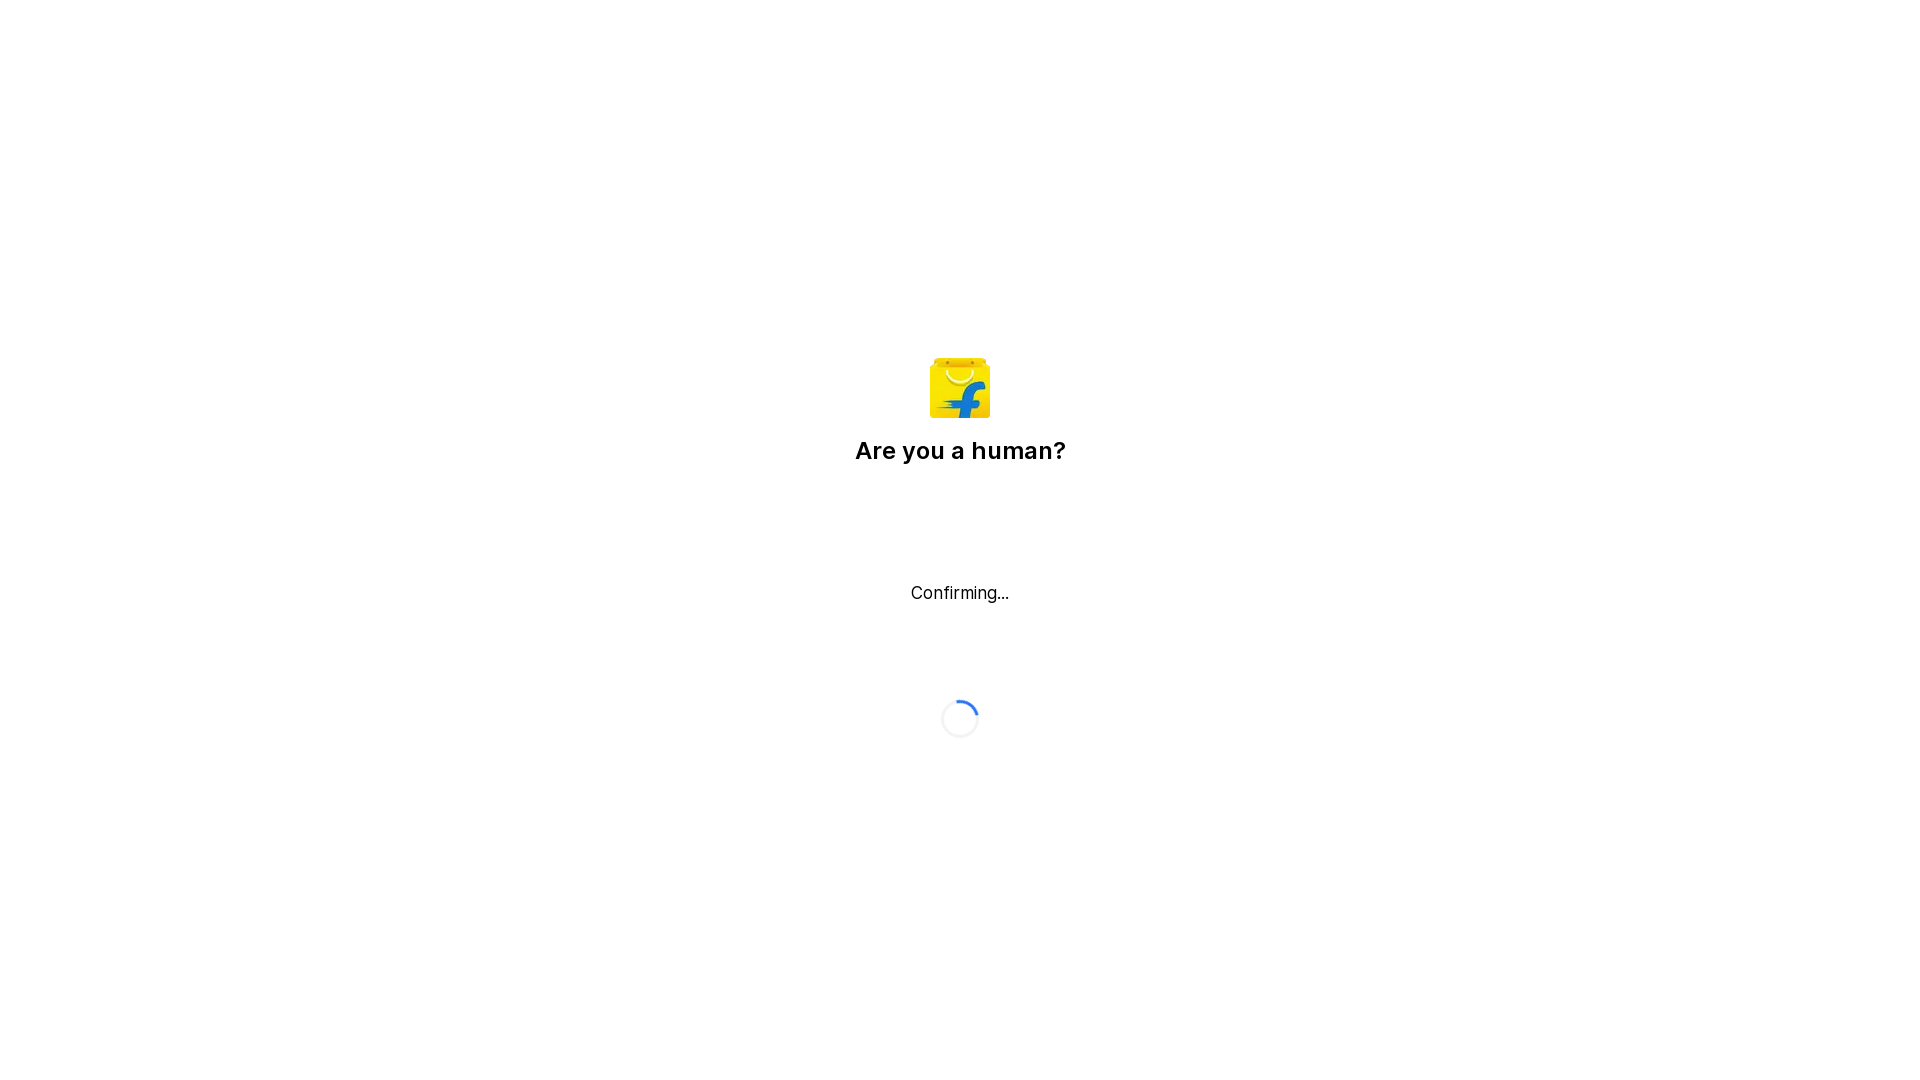

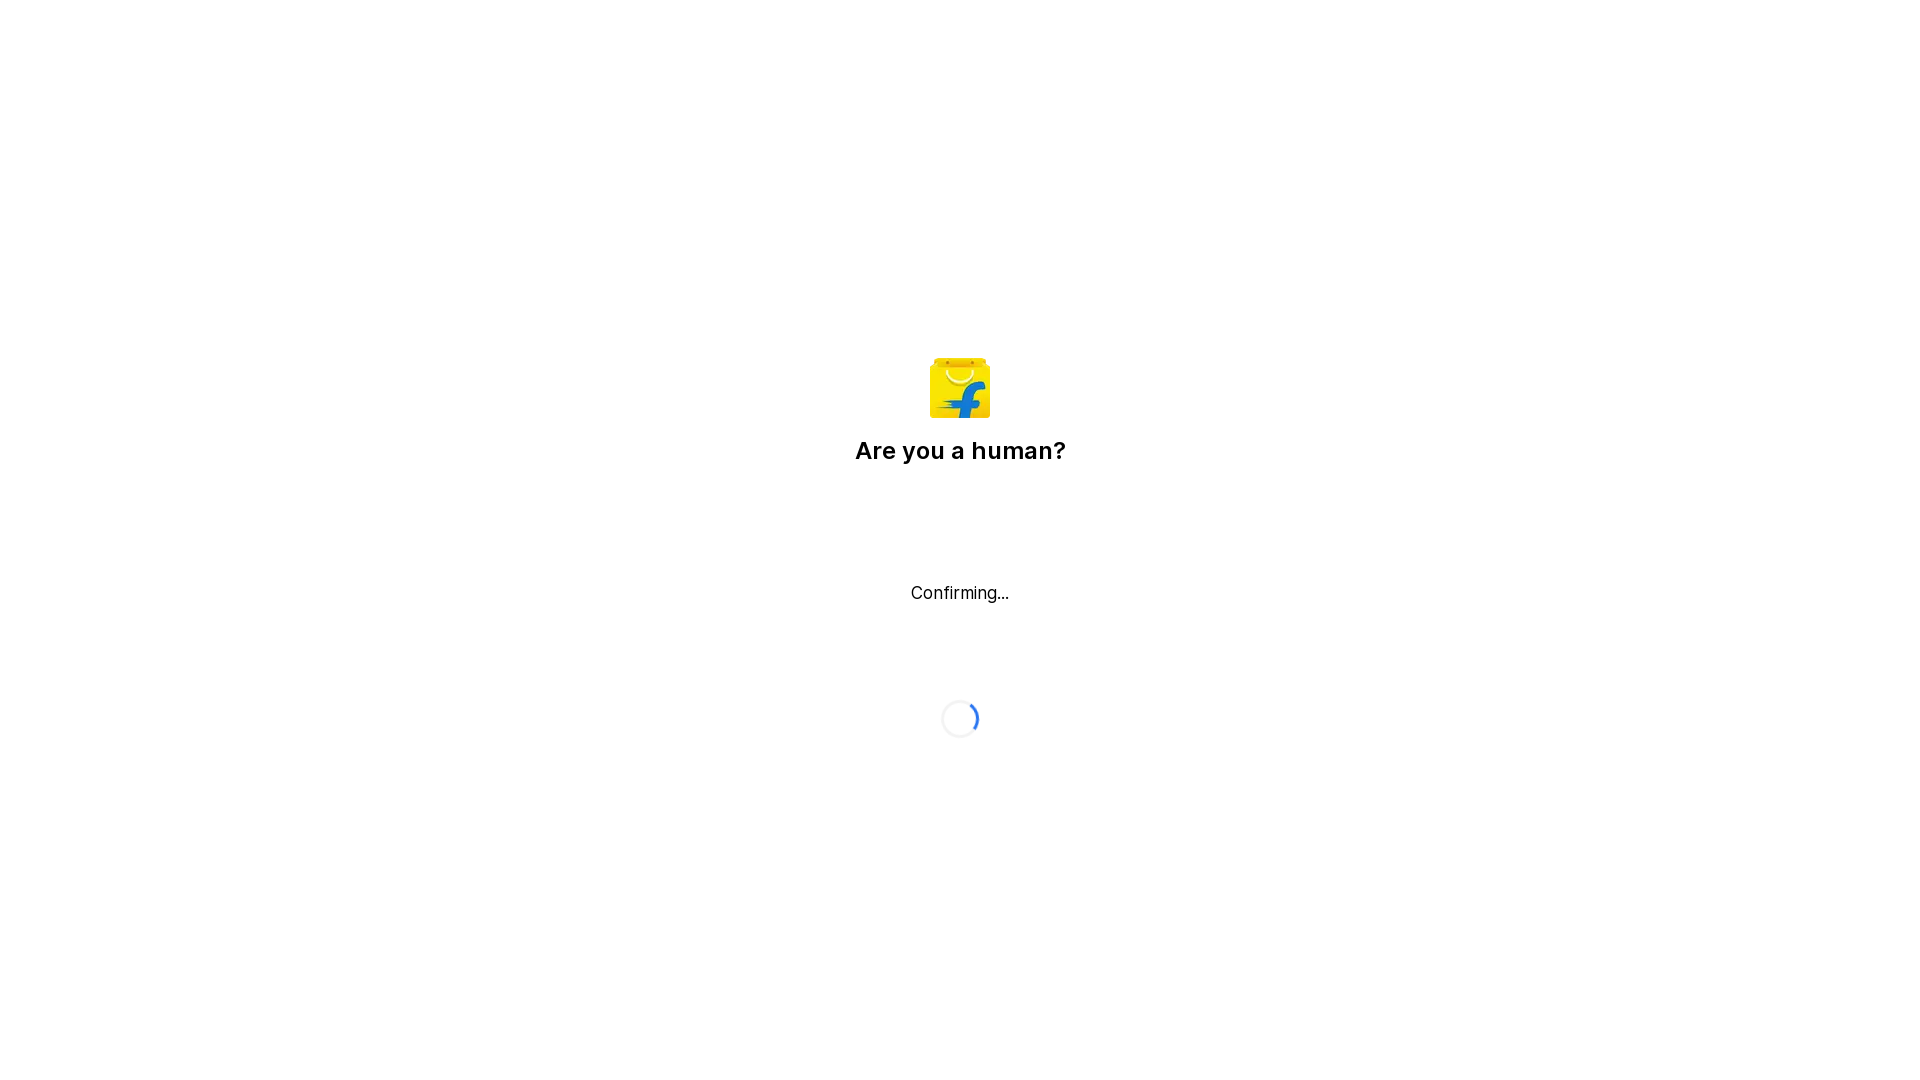